Reads two numbers from the page, calculates their sum, selects the result from a dropdown, and submits.

Starting URL: http://suninjuly.github.io/selects1.html

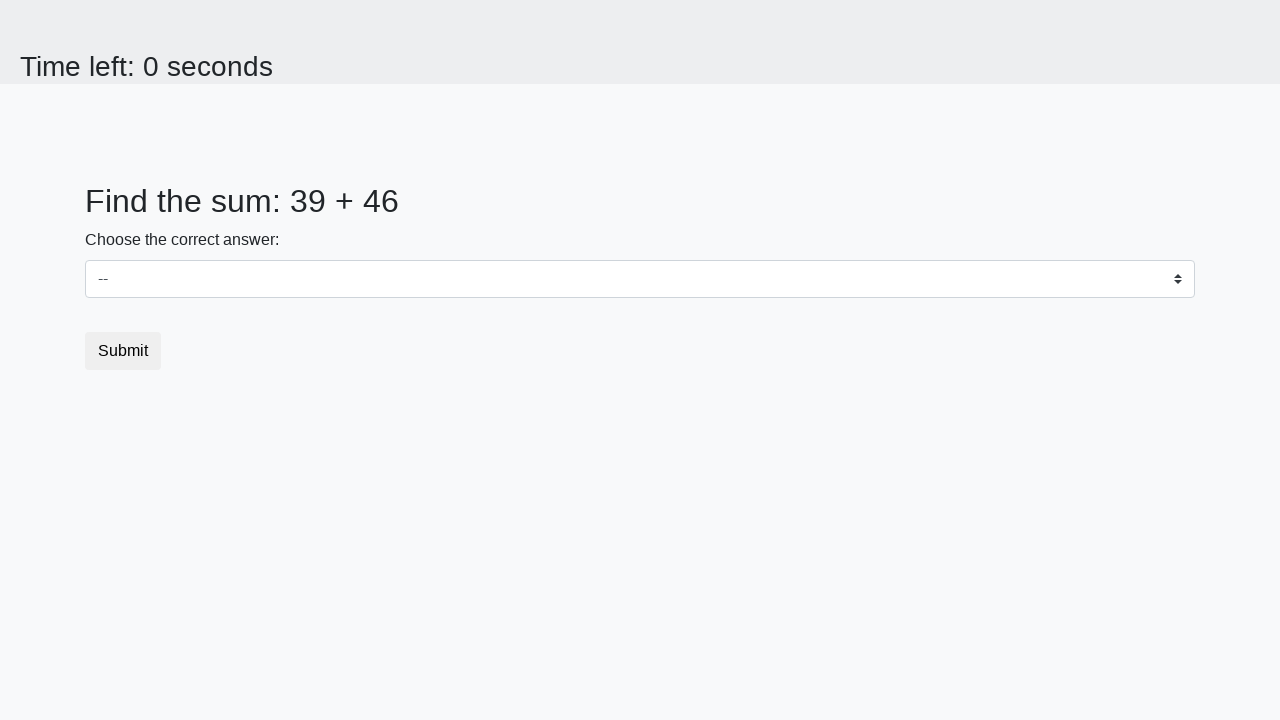

Read first number from page
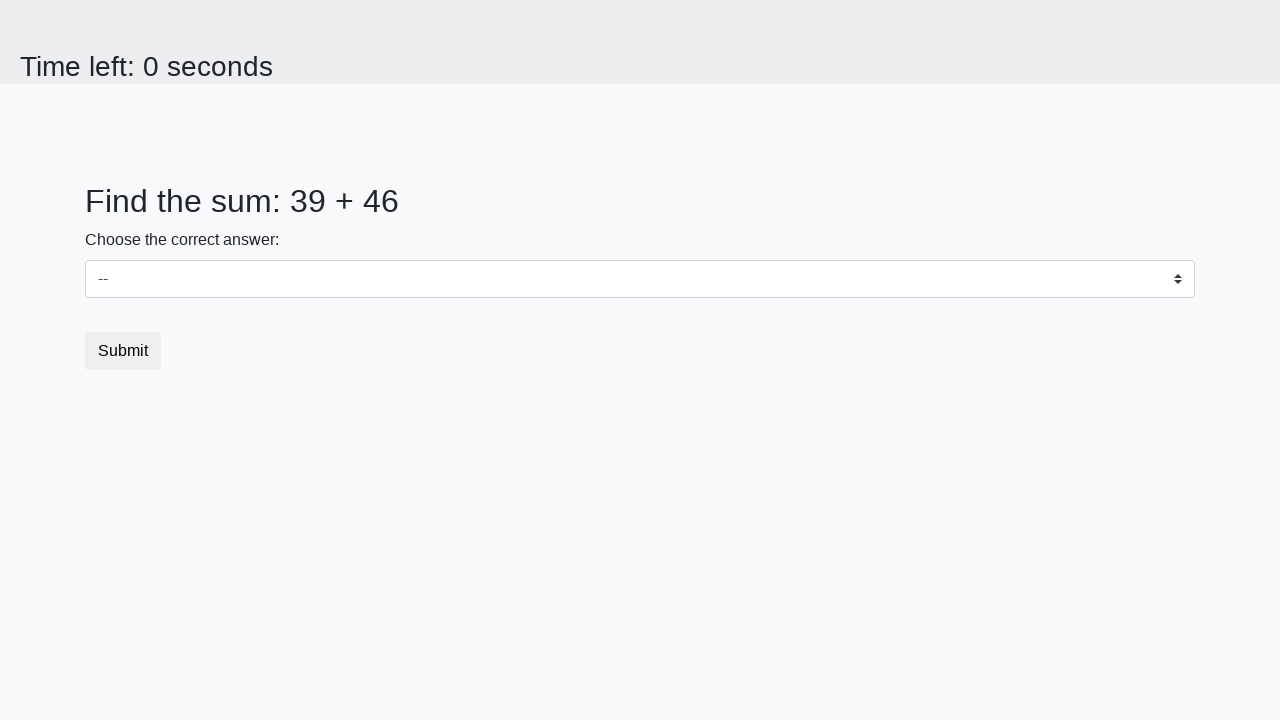

Read second number from page
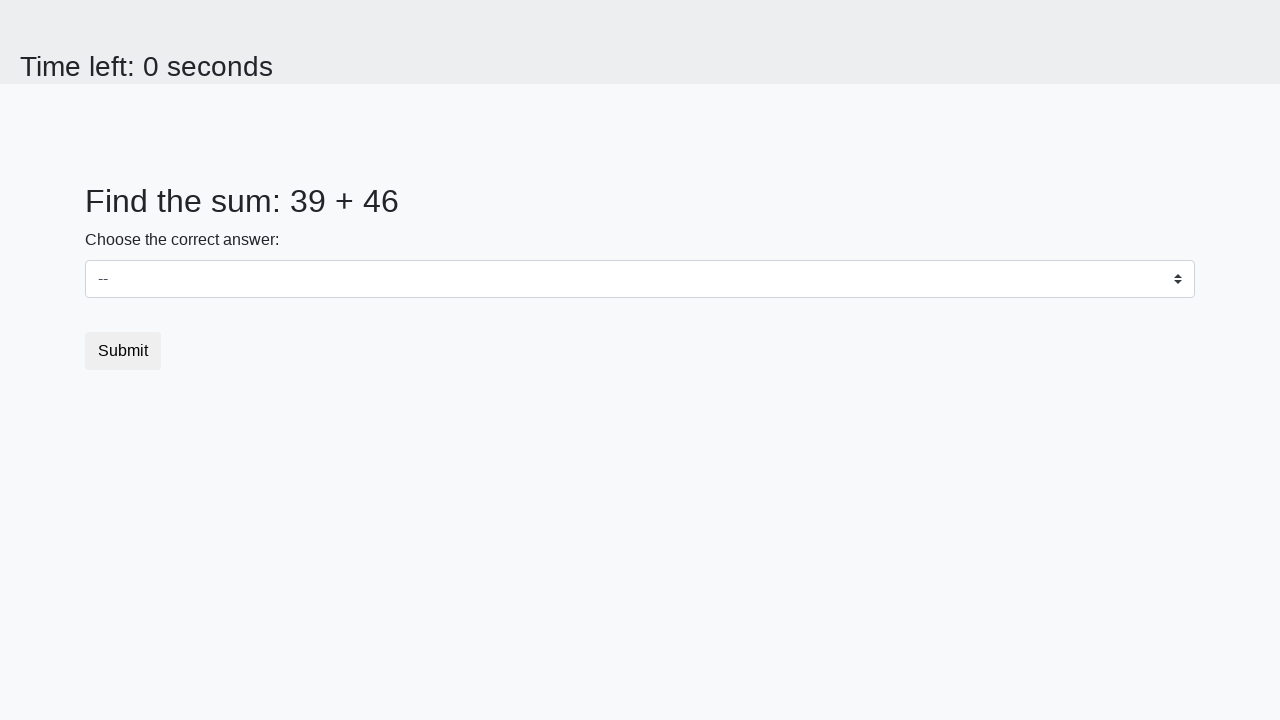

Calculated sum: 39 + 46 = 85
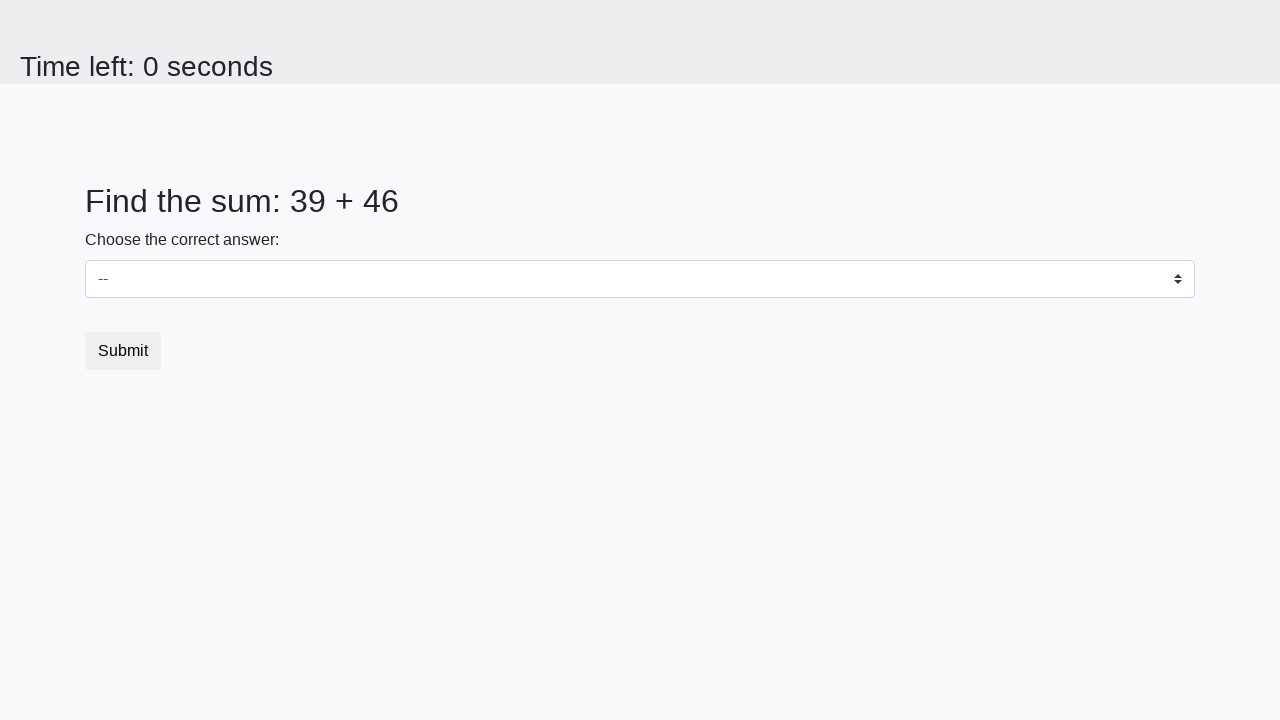

Selected 85 from dropdown on select
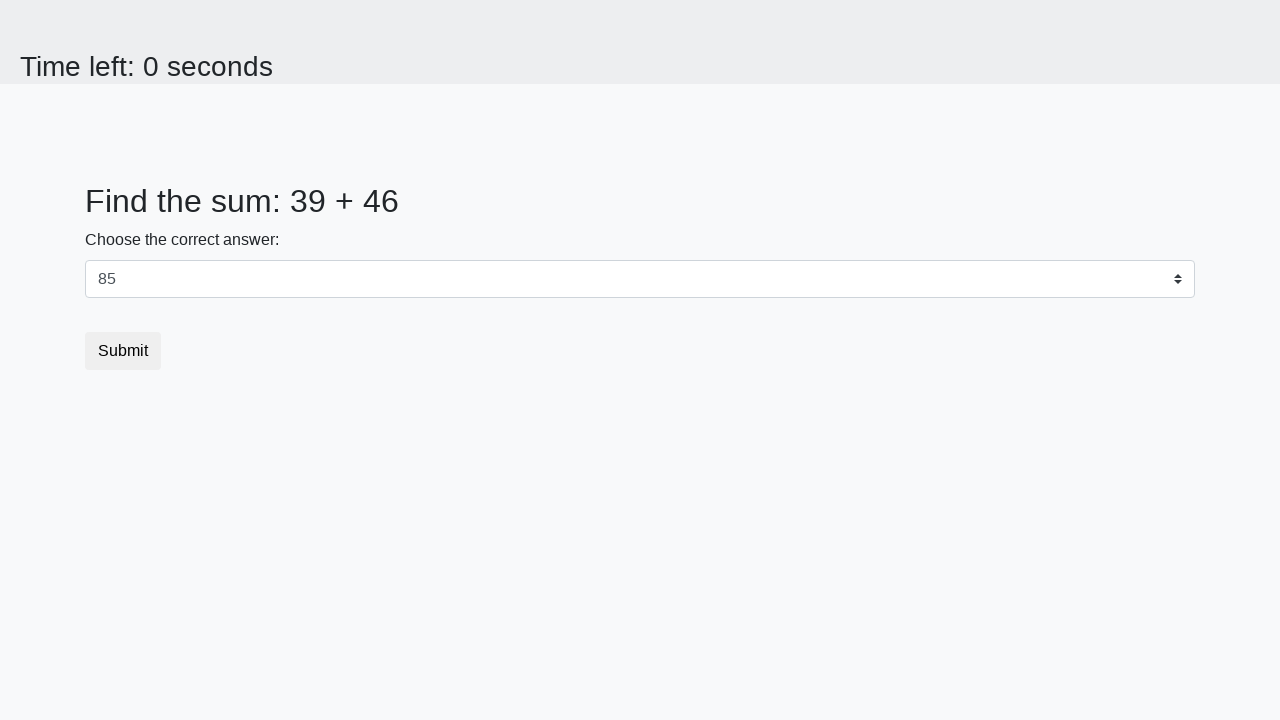

Clicked submit button at (123, 351) on xpath=/html/body/div/form/button
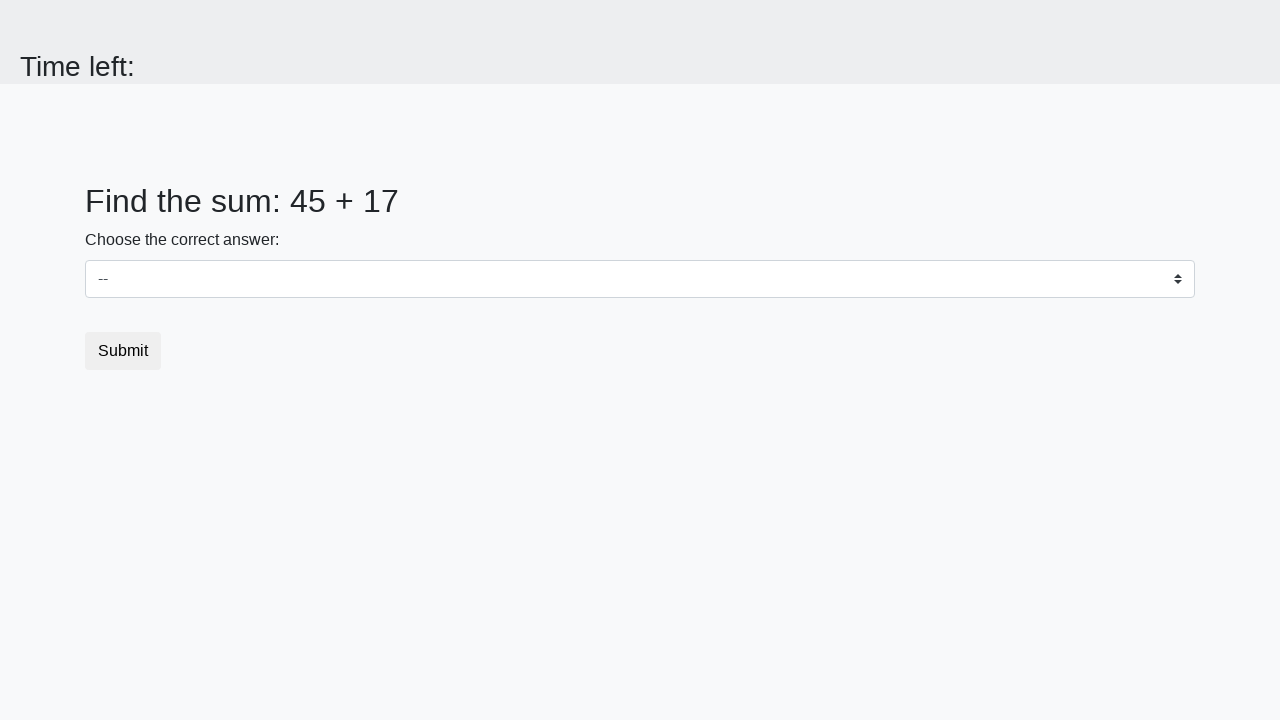

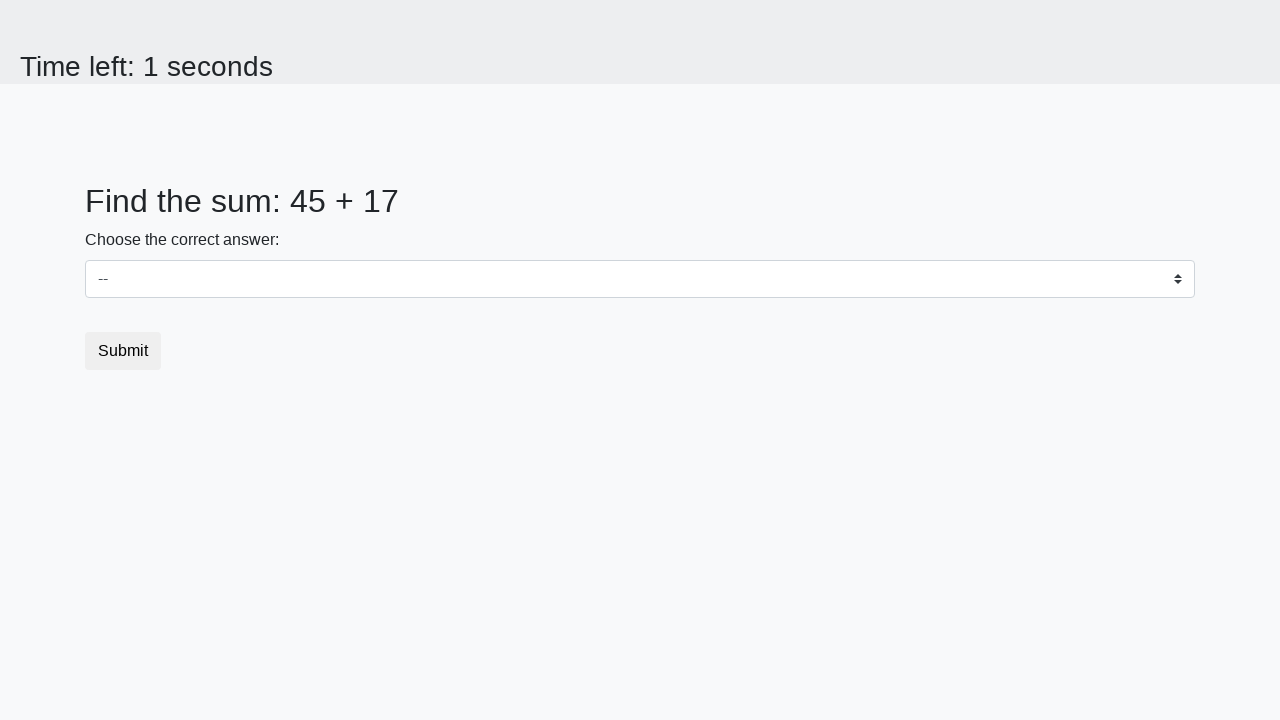